Solves a math problem by reading two numbers from the page, calculating their sum, and selecting the result from a dropdown menu before submitting

Starting URL: https://suninjuly.github.io/selects2.html

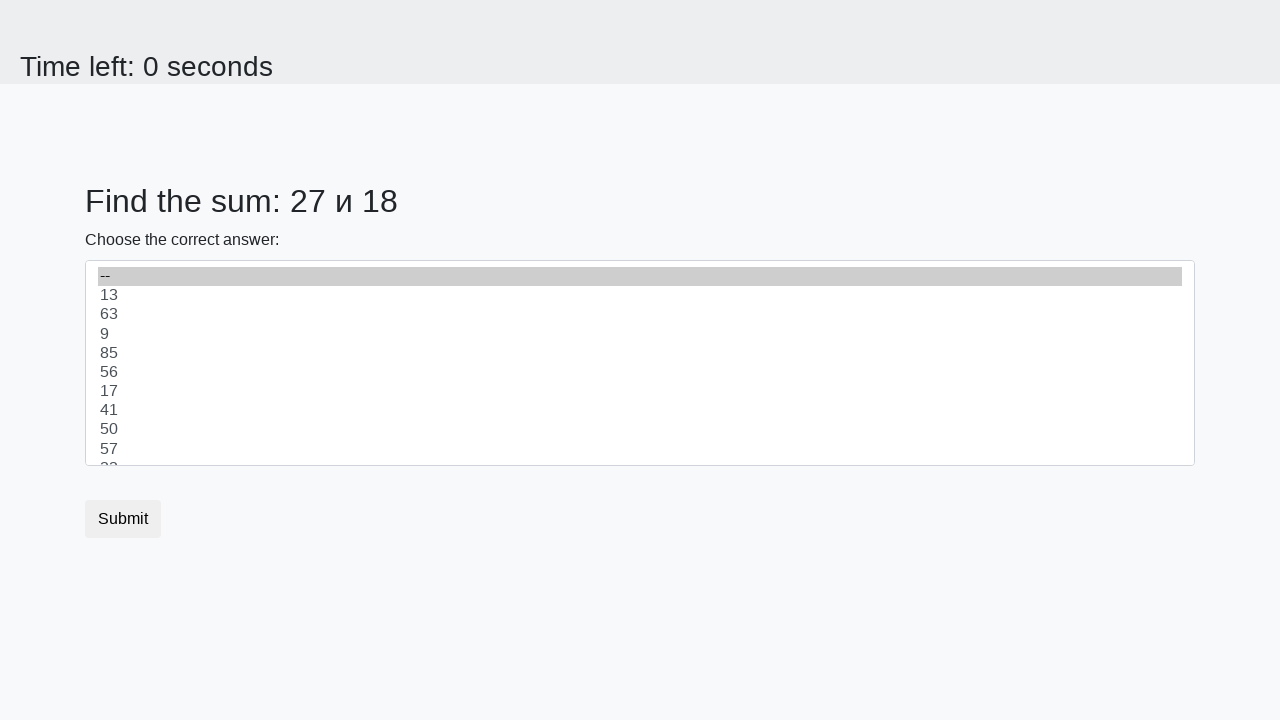

Located the first number element
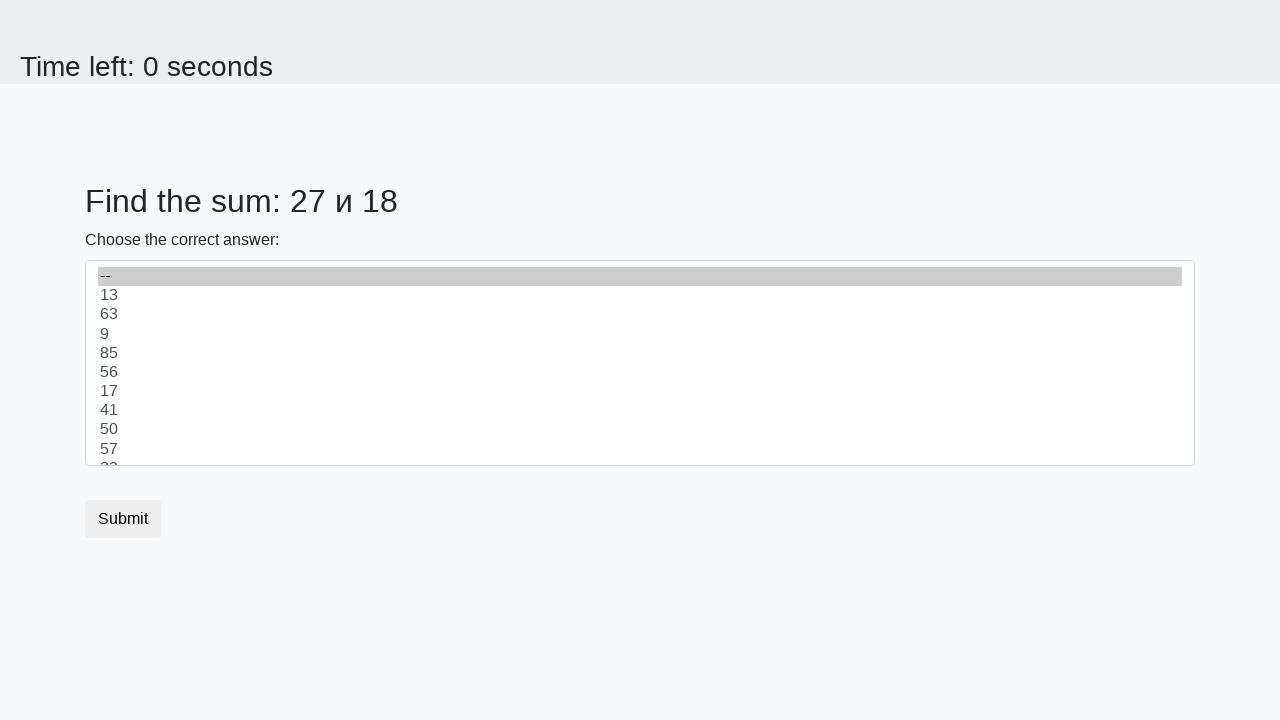

Extracted first number: 27
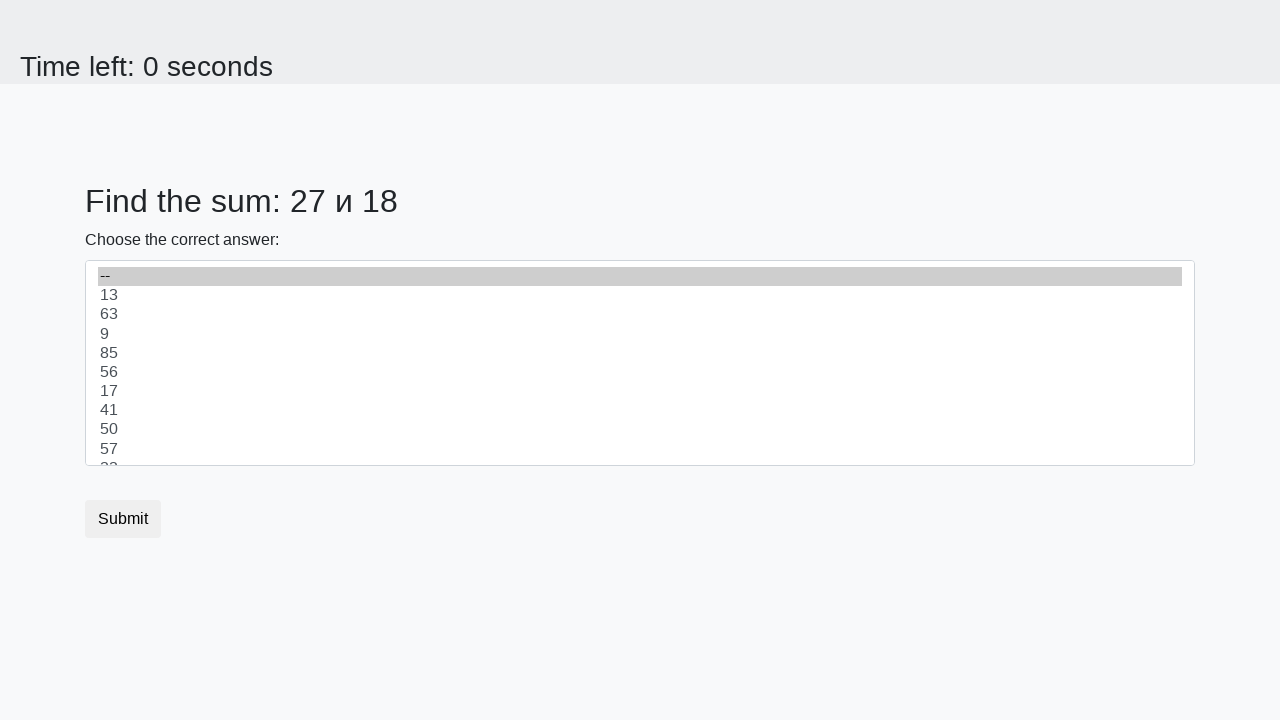

Located the second number element
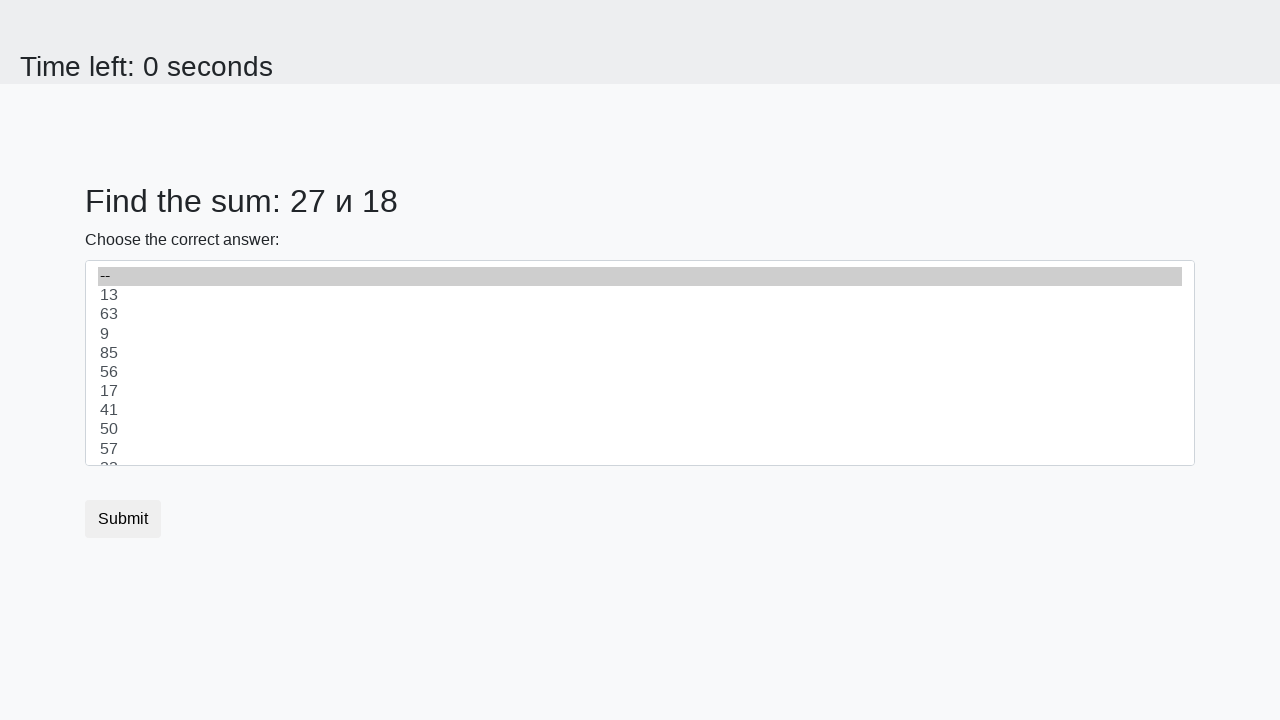

Extracted second number: 18
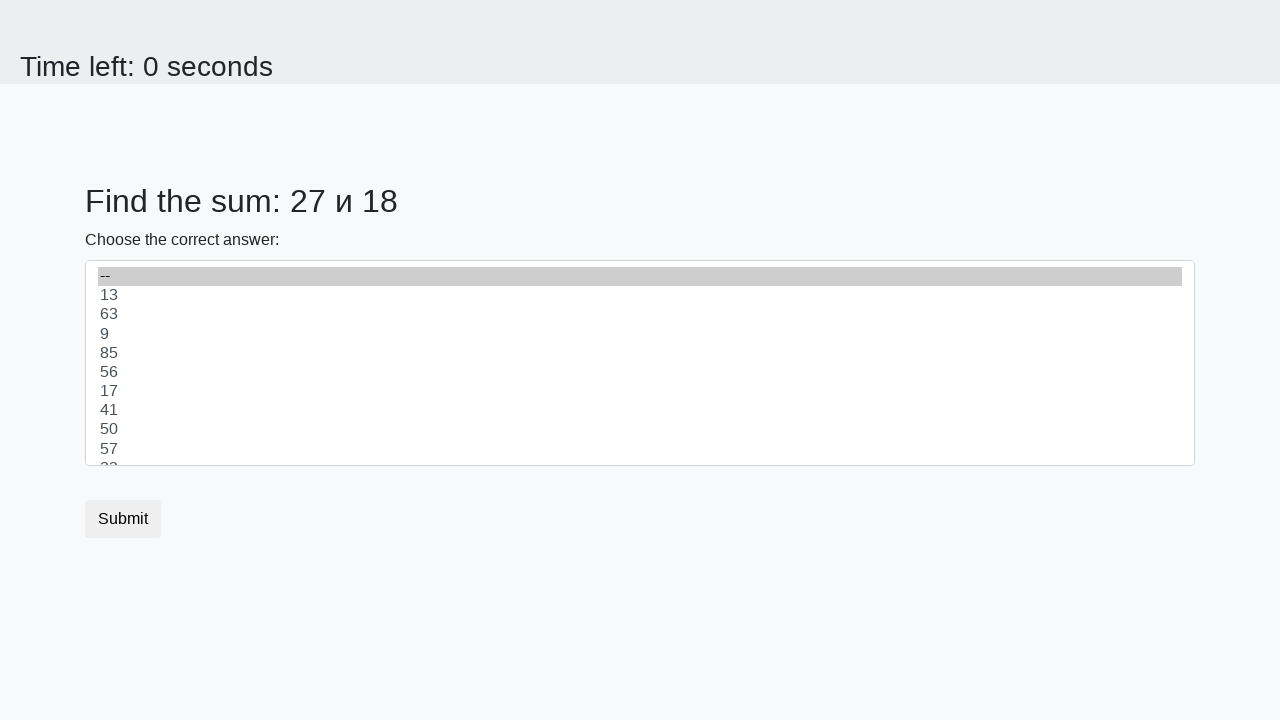

Calculated sum: 27 + 18 = 45
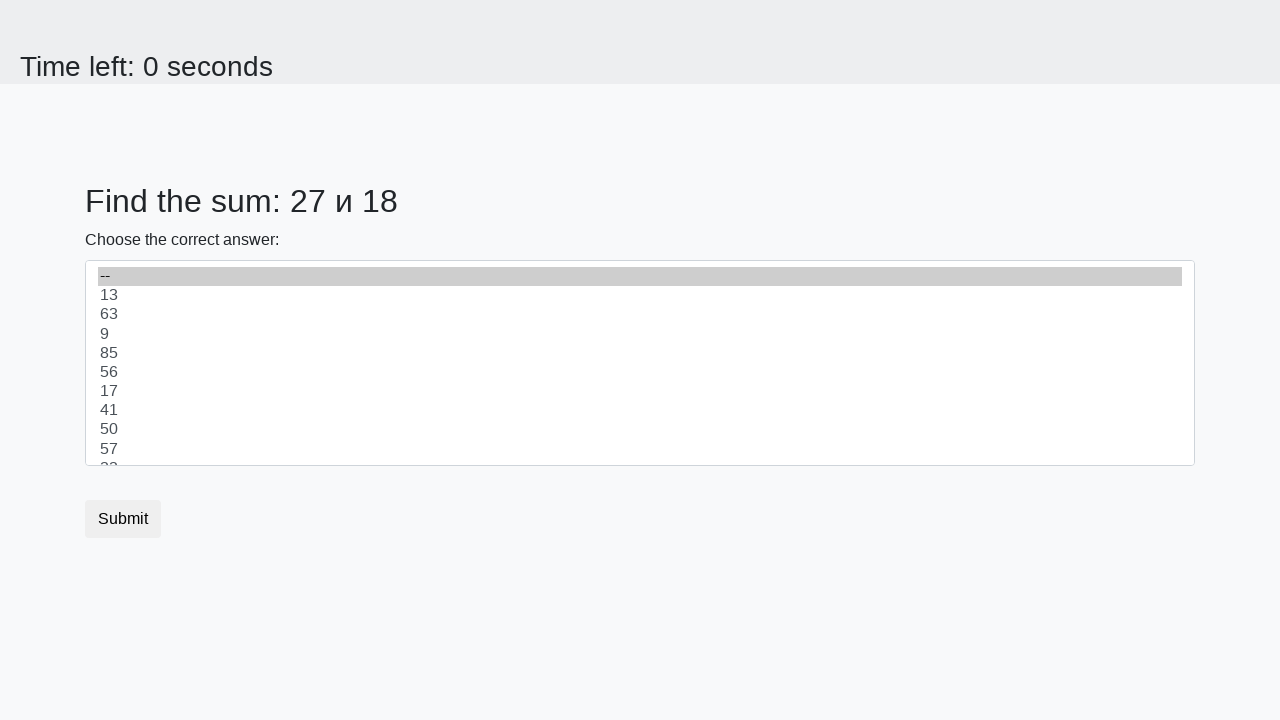

Selected result '45' from dropdown menu on #dropdown
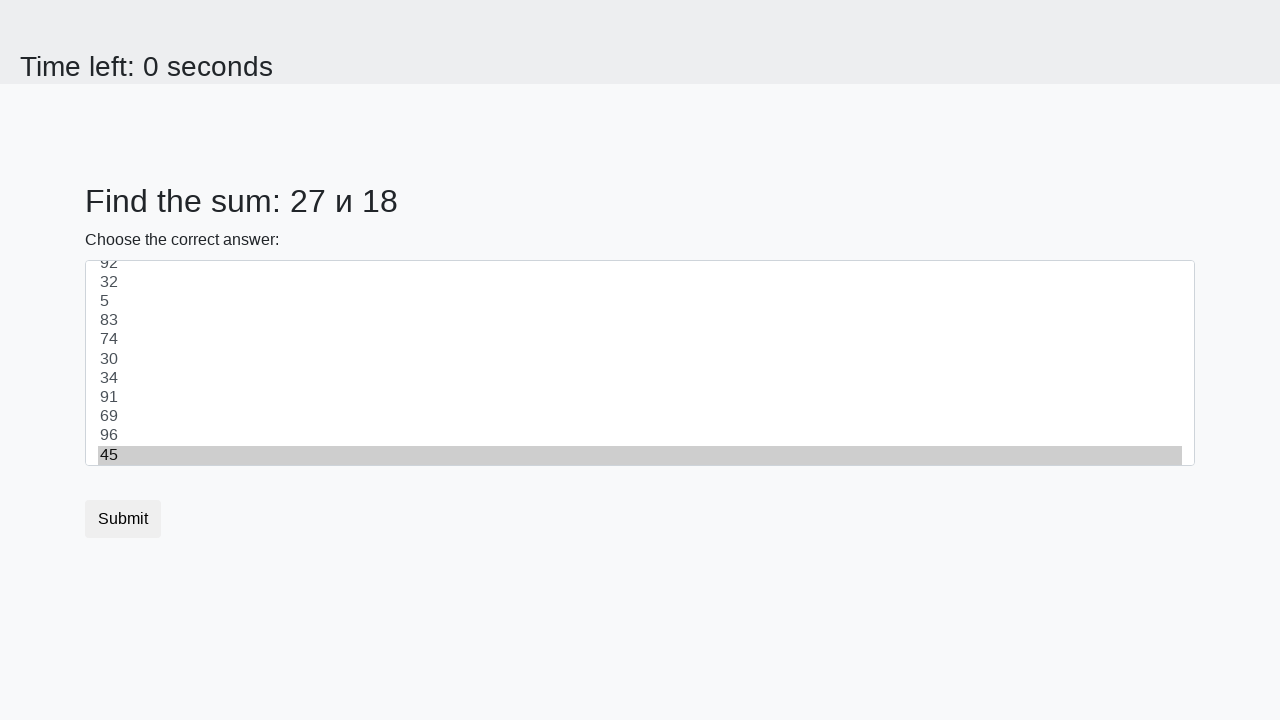

Clicked Submit button at (123, 519) on xpath=//button[text()='Submit']
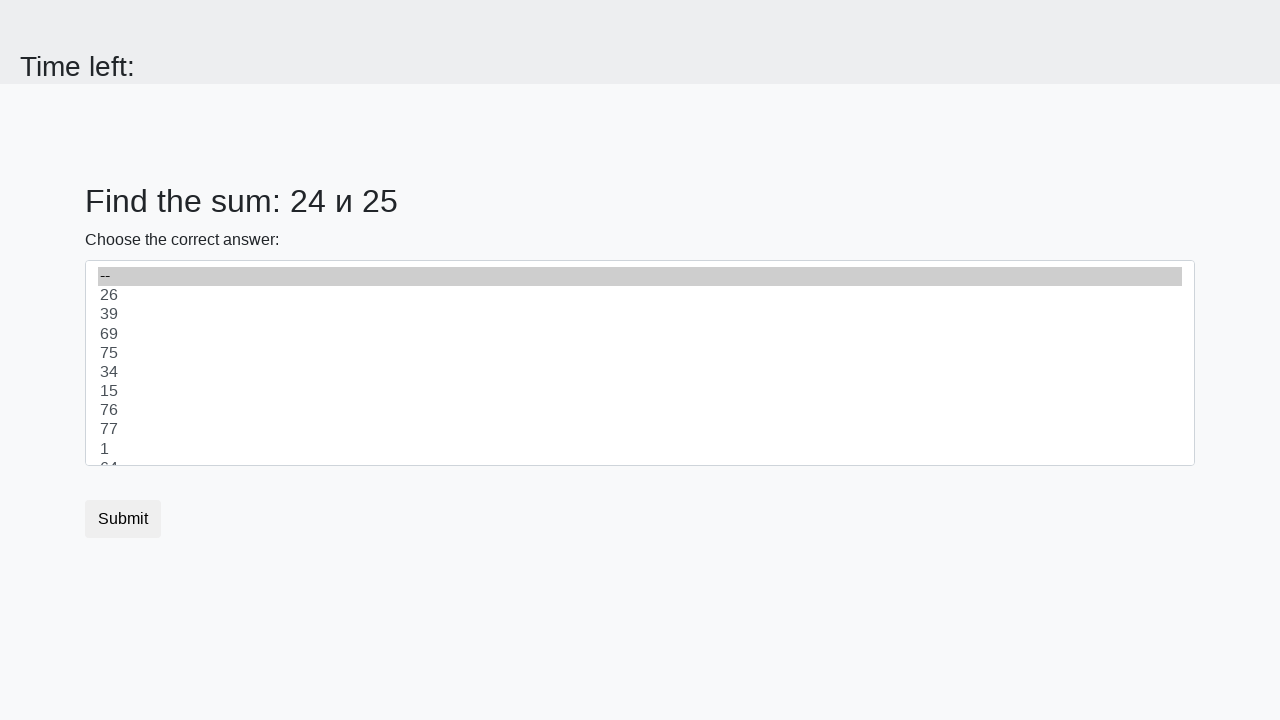

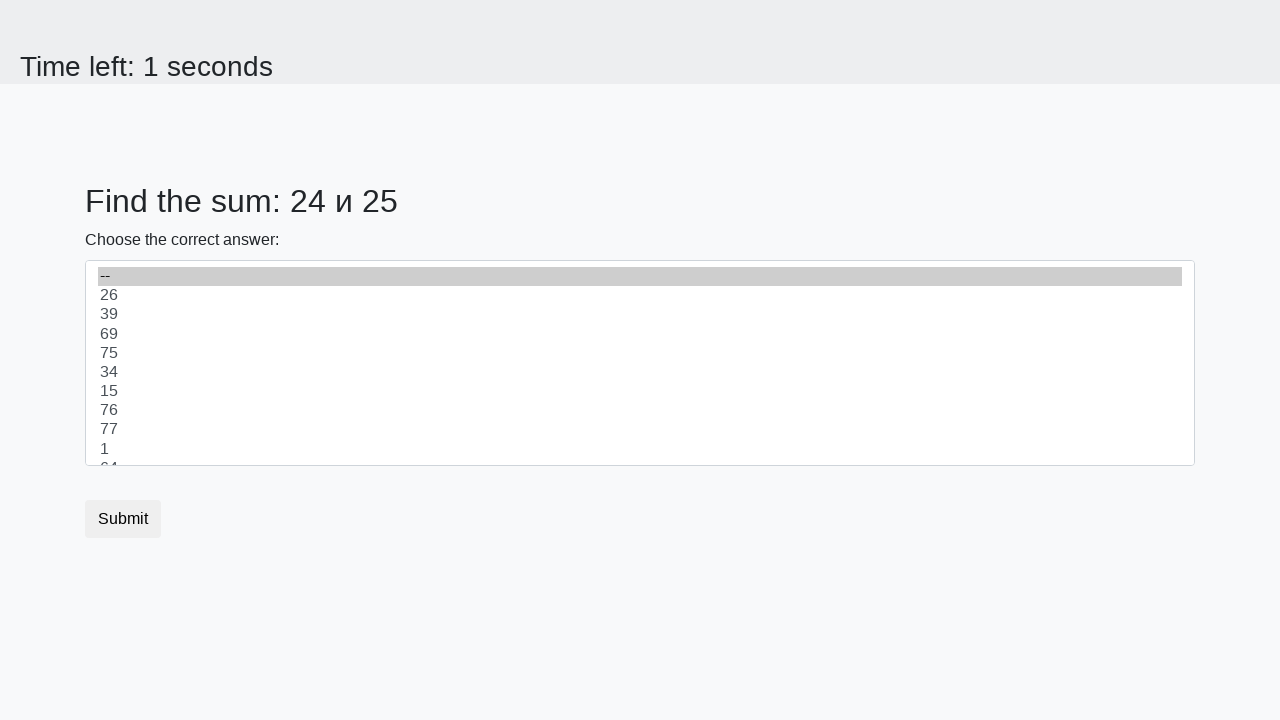